Tests that clicking Clear completed removes completed items from the list.

Starting URL: https://demo.playwright.dev/todomvc

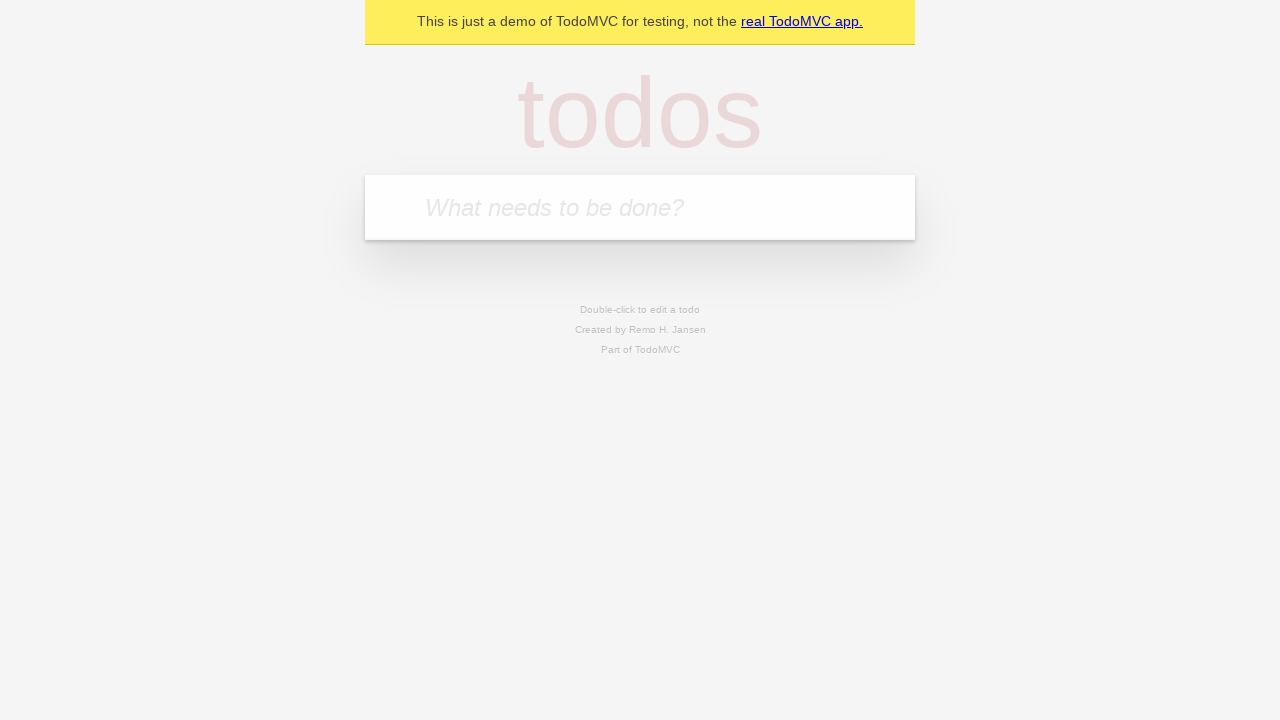

Filled input with first todo 'buy some cheese' on internal:attr=[placeholder="What needs to be done?"i]
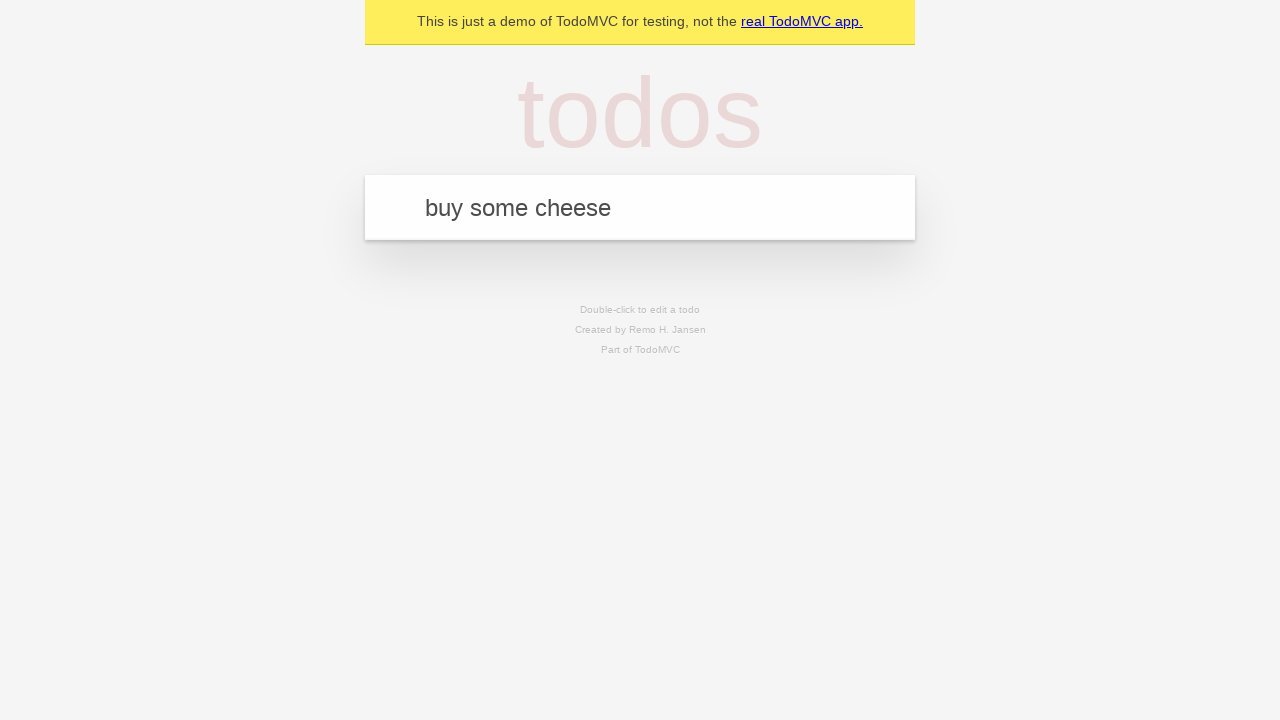

Pressed Enter to add first todo on internal:attr=[placeholder="What needs to be done?"i]
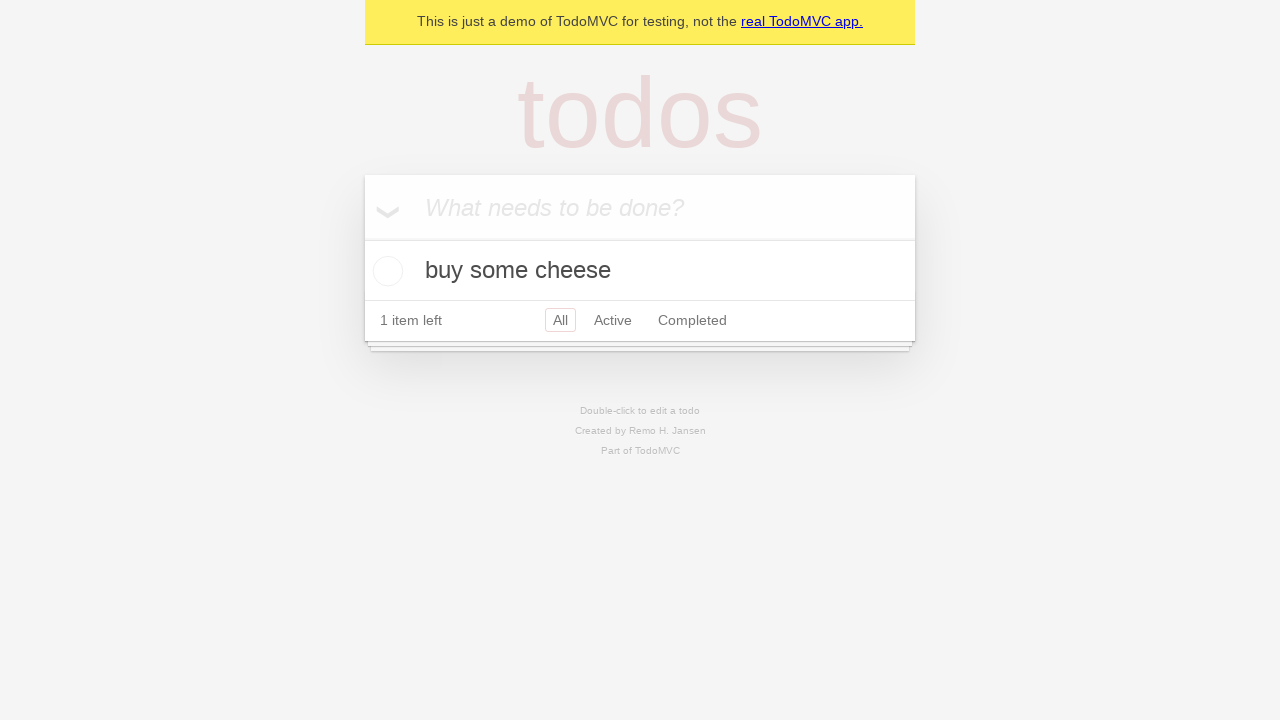

Filled input with second todo 'feed the cat' on internal:attr=[placeholder="What needs to be done?"i]
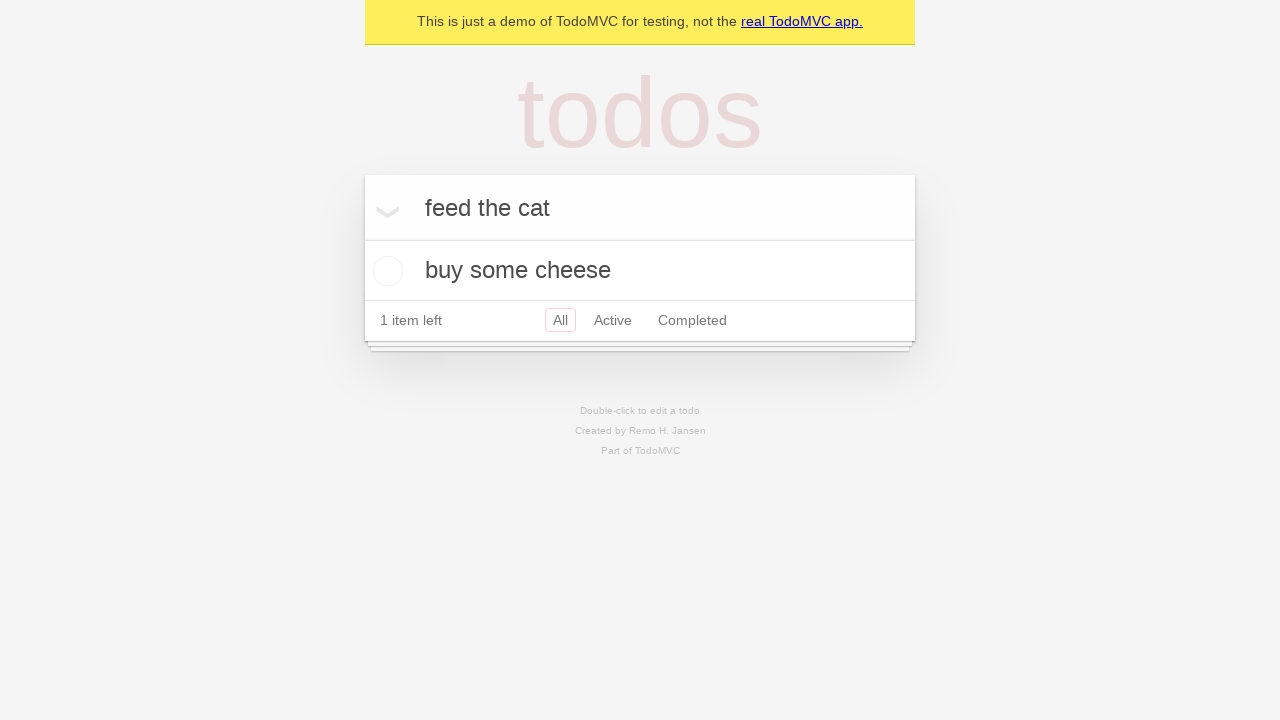

Pressed Enter to add second todo on internal:attr=[placeholder="What needs to be done?"i]
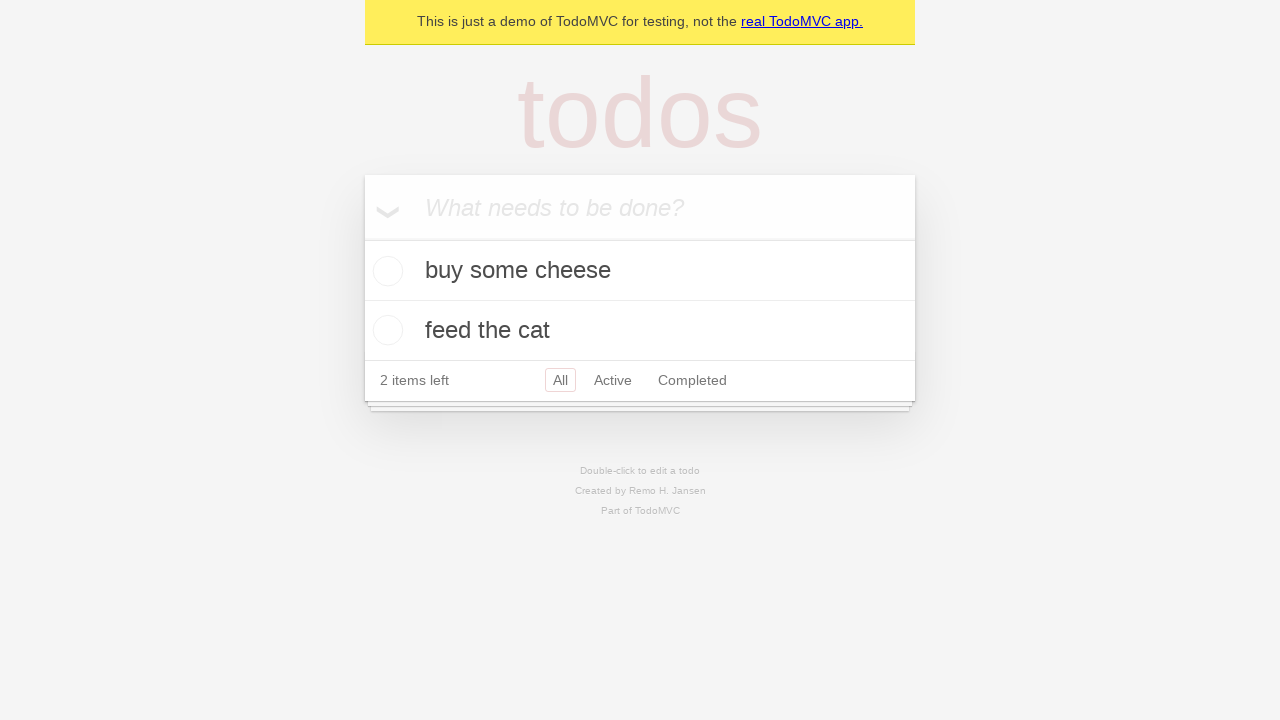

Filled input with third todo 'book a doctors appointment' on internal:attr=[placeholder="What needs to be done?"i]
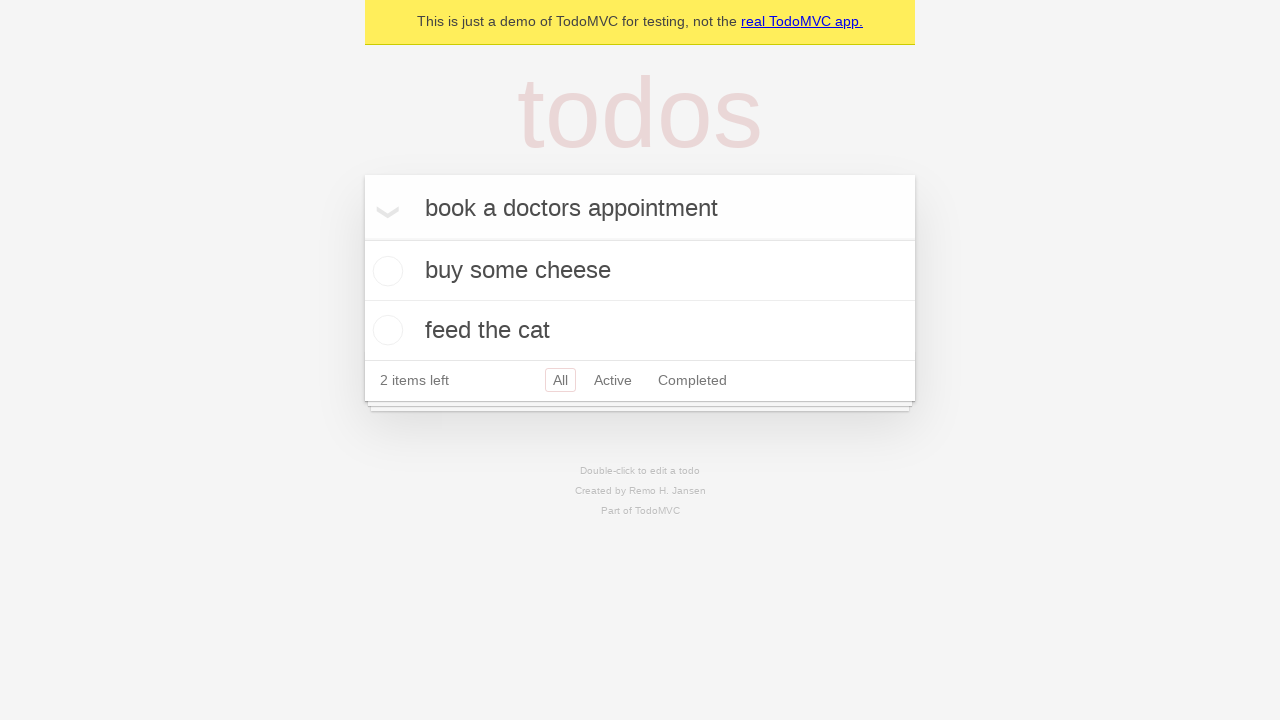

Pressed Enter to add third todo on internal:attr=[placeholder="What needs to be done?"i]
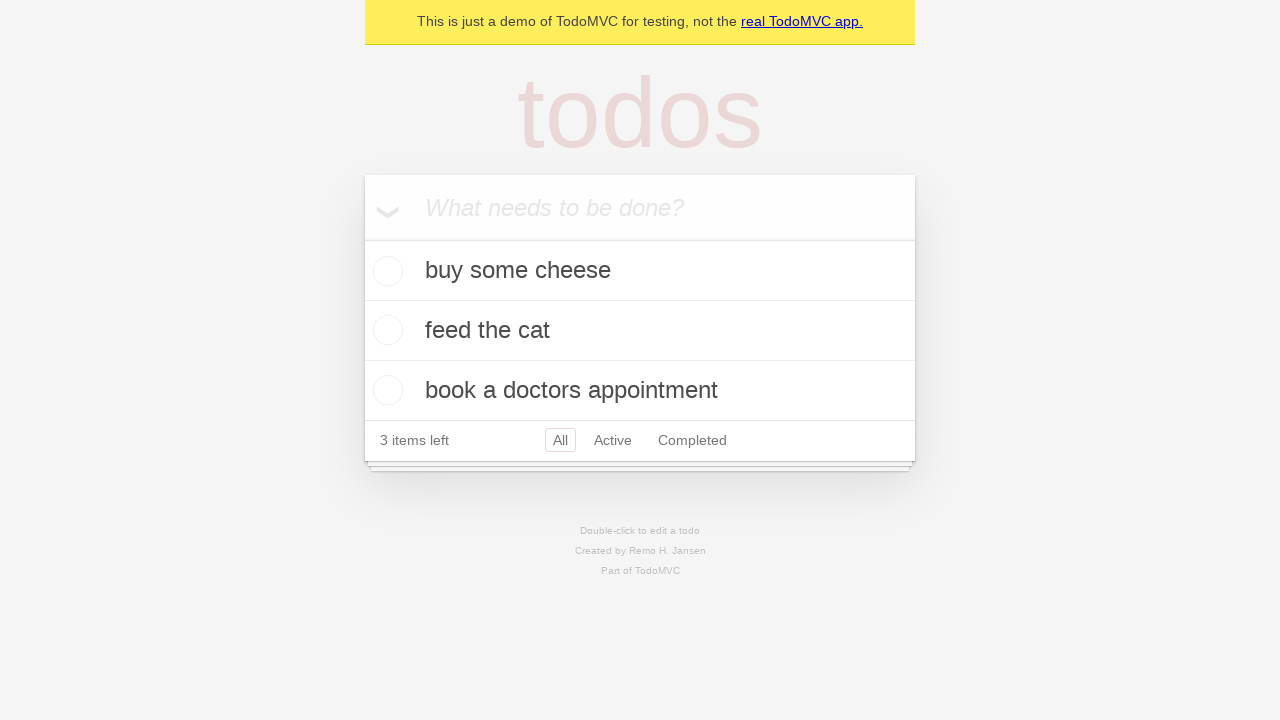

Checked the second todo item at (385, 330) on internal:testid=[data-testid="todo-item"s] >> nth=1 >> internal:role=checkbox
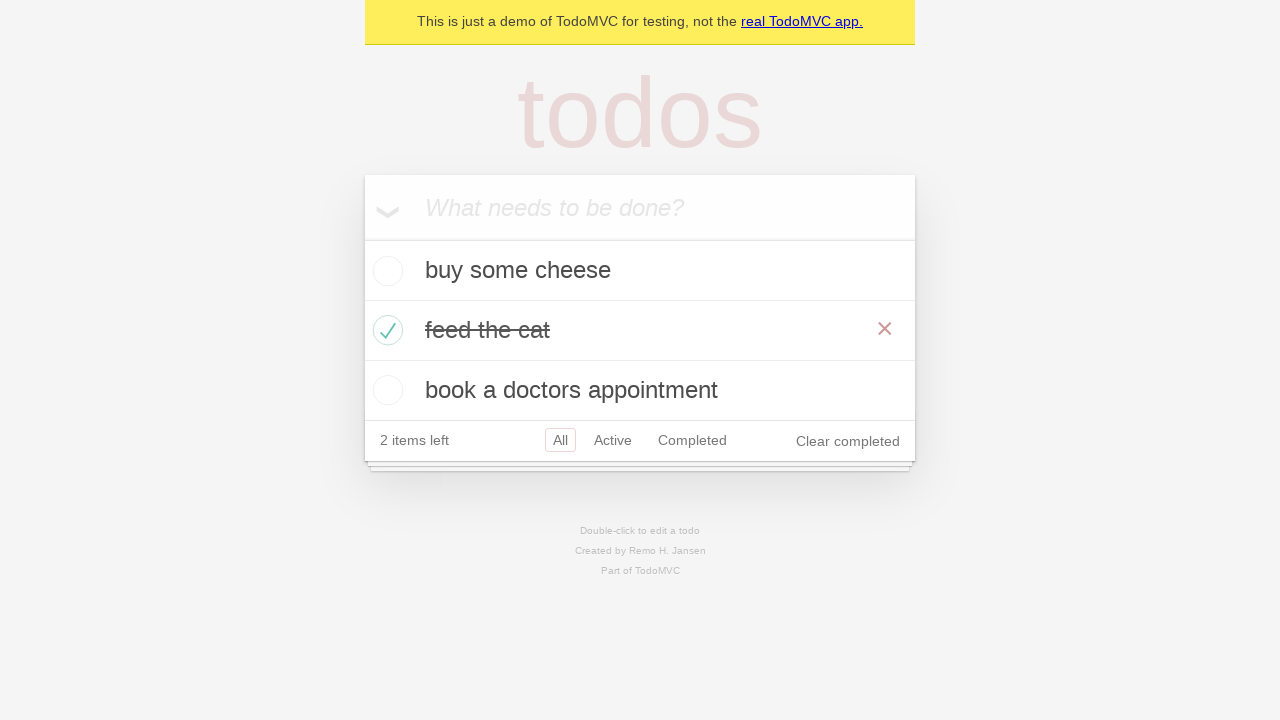

Clicked 'Clear completed' button to remove completed items at (848, 441) on internal:role=button[name="Clear completed"i]
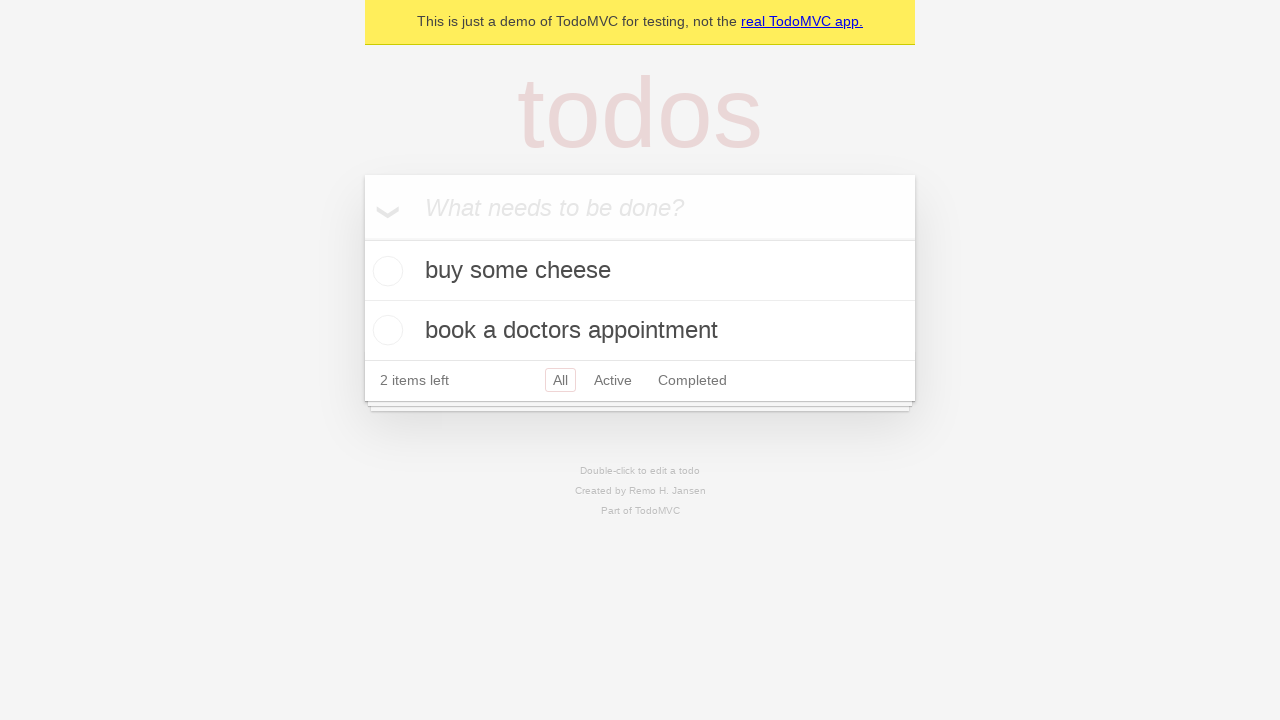

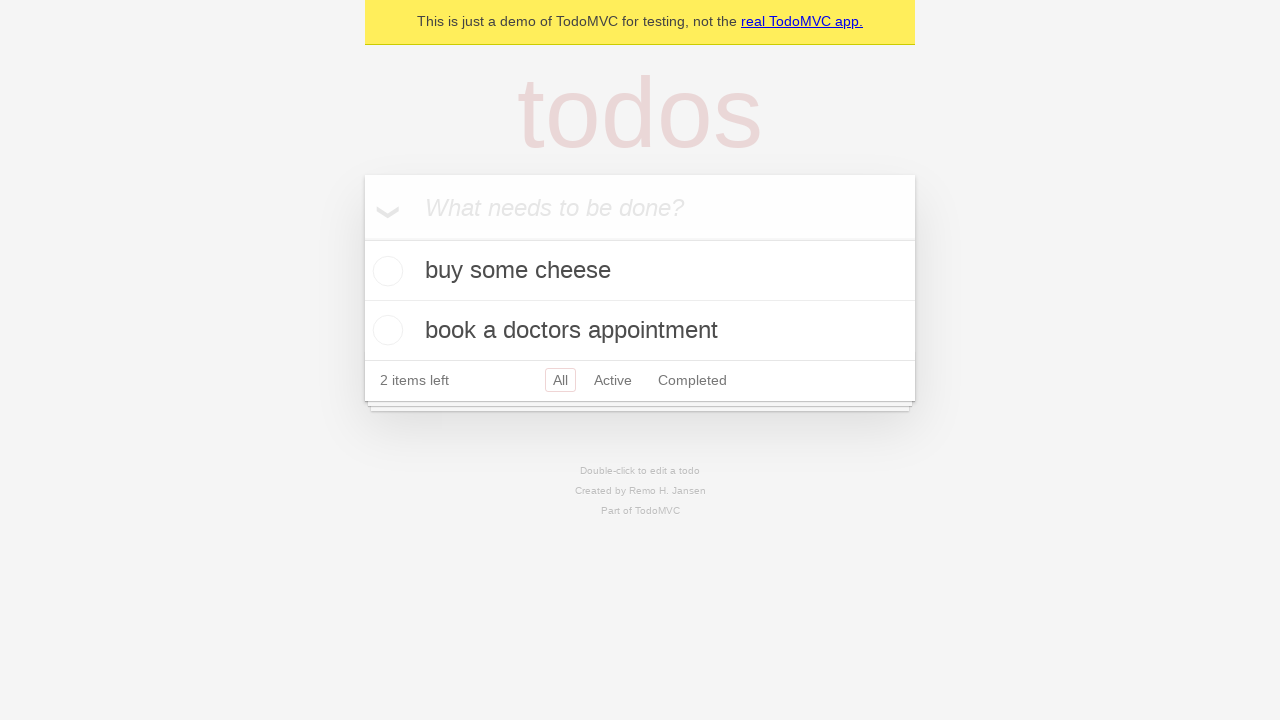